Tests ad form submission with 256 characters in the email field to verify maximum length validation.

Starting URL: https://elenta.lt/patalpinti/ivesti-informacija?categoryId=AutoMoto_Automobiliai&actionId=Siulo&returnurl=%2F

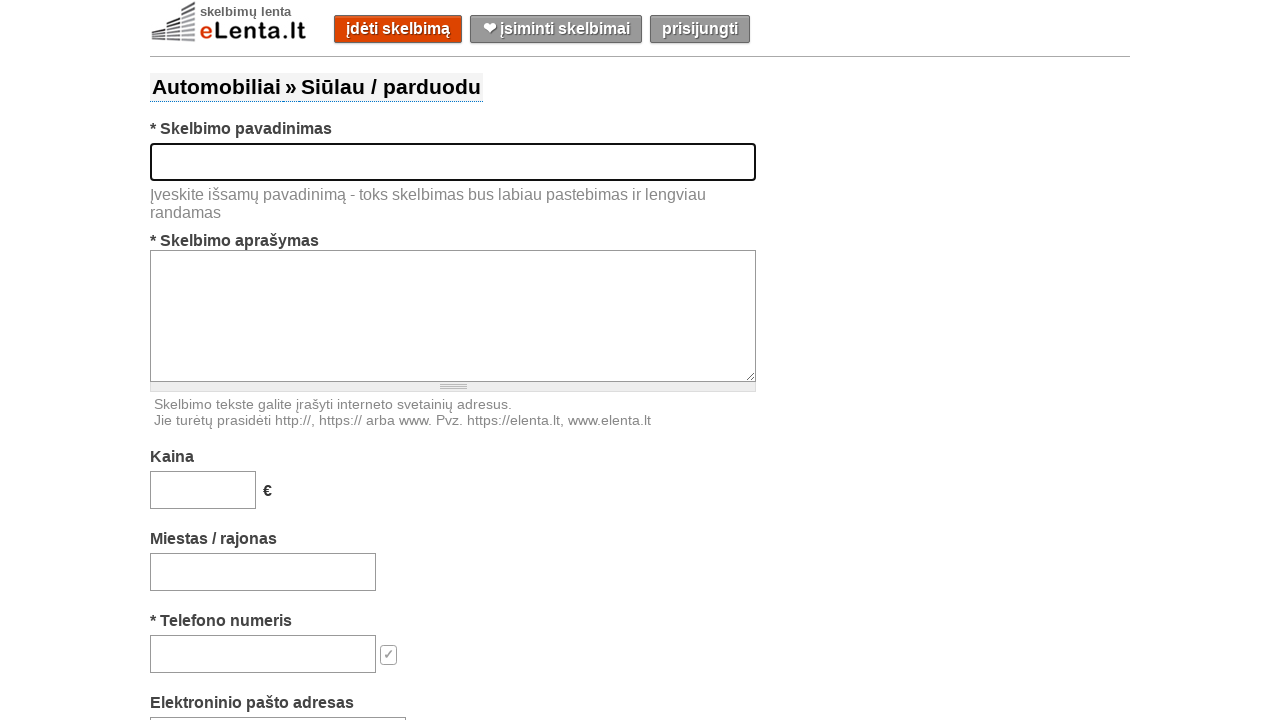

Filled title field with 'Used Lada with golden rims' on #title
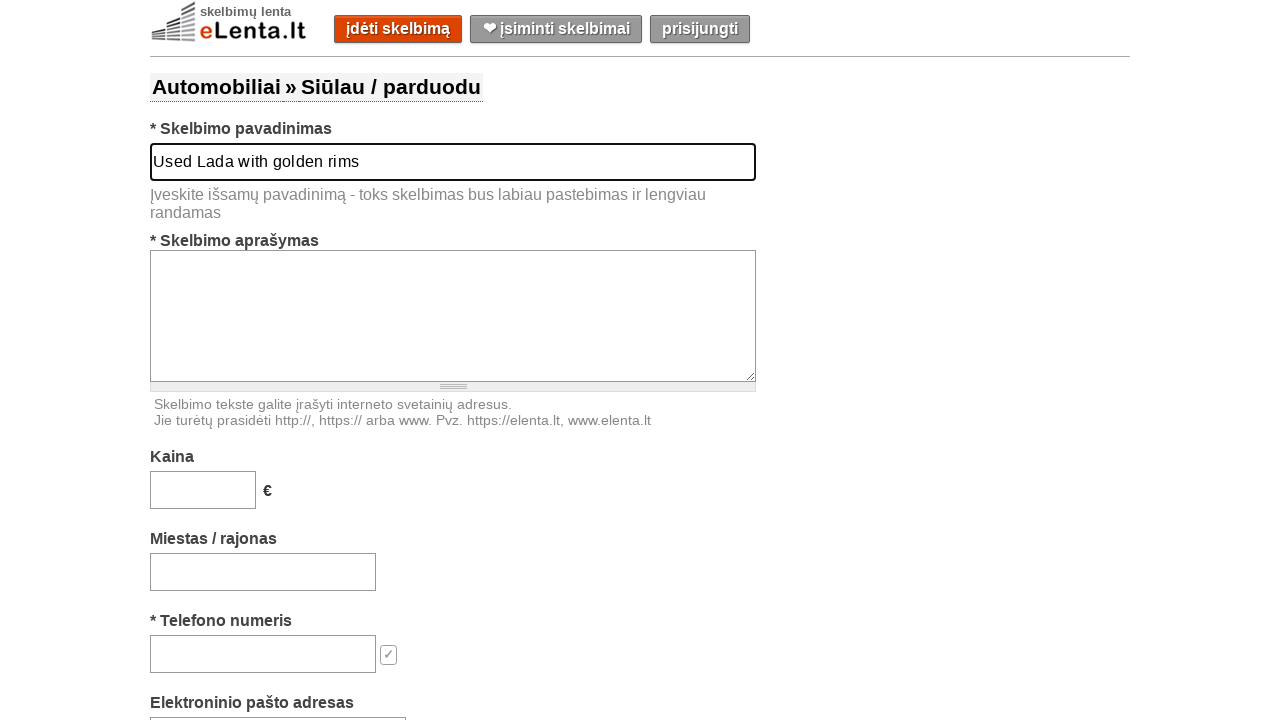

Filled description field with car selling details on #text
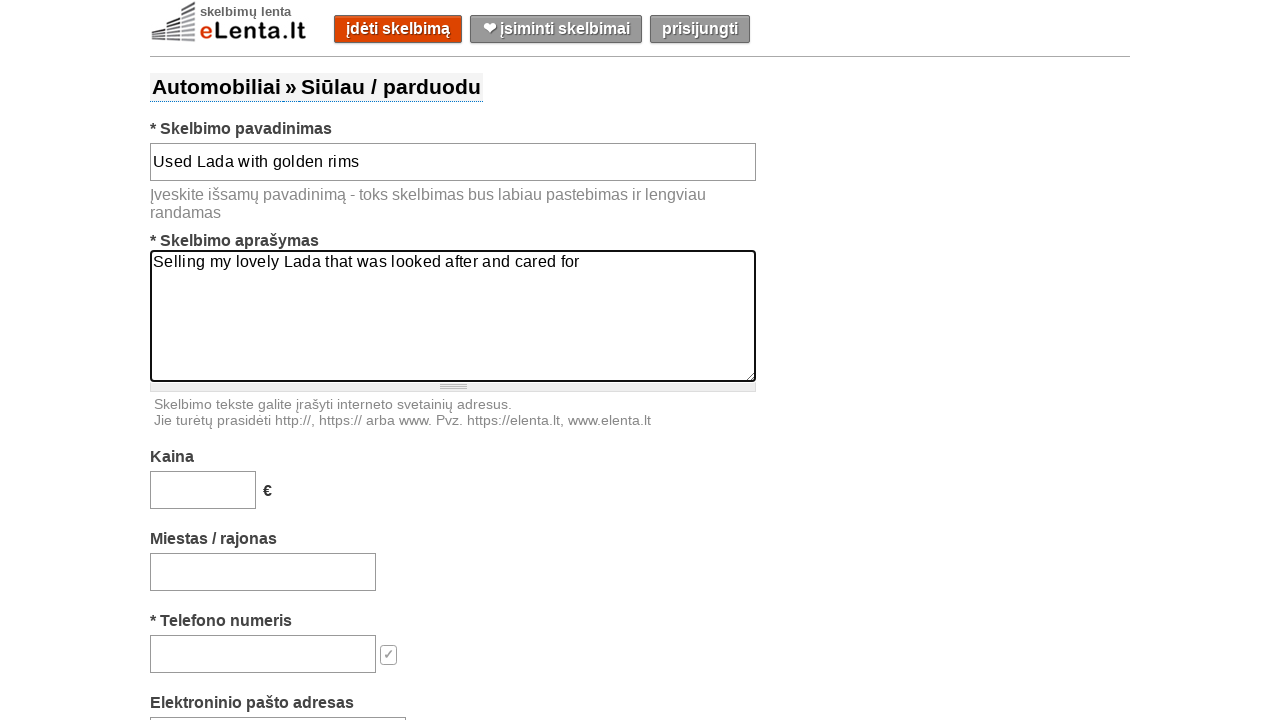

Filled price field with '15000' on #price
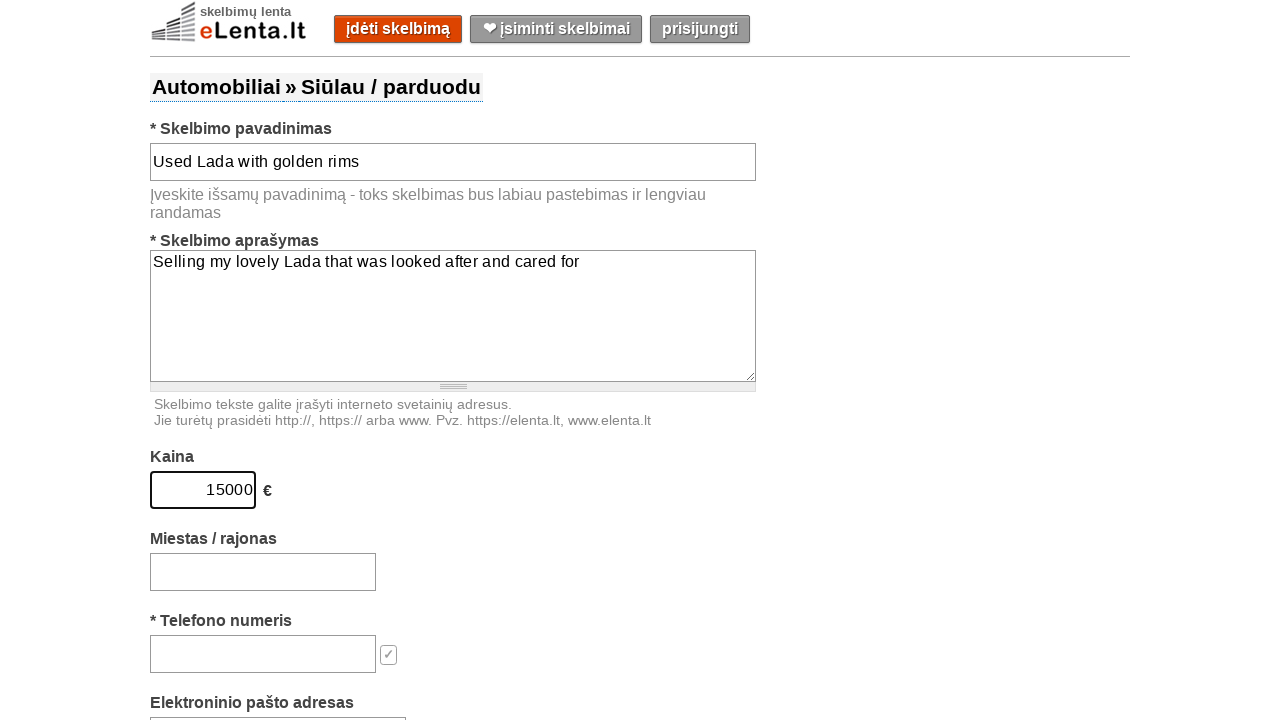

Filled location field with 'Gargždai' on #location-search-box
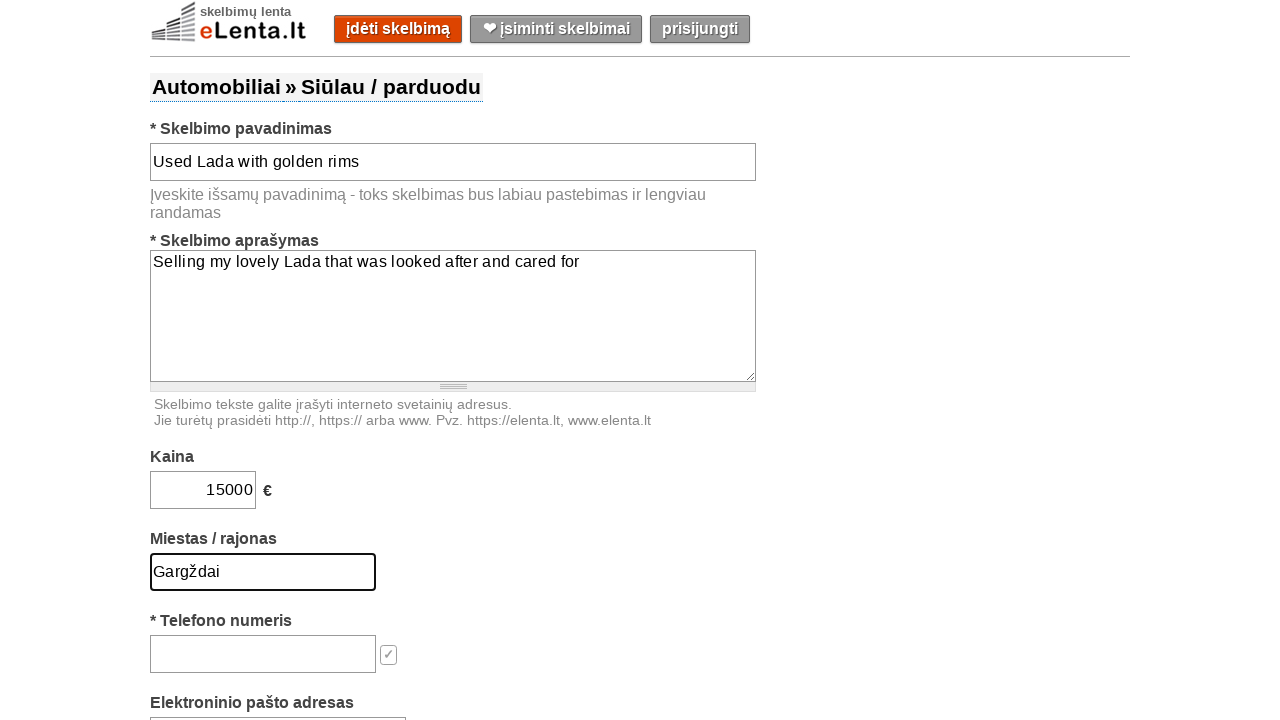

Filled phone field with '37061072845' on #phone
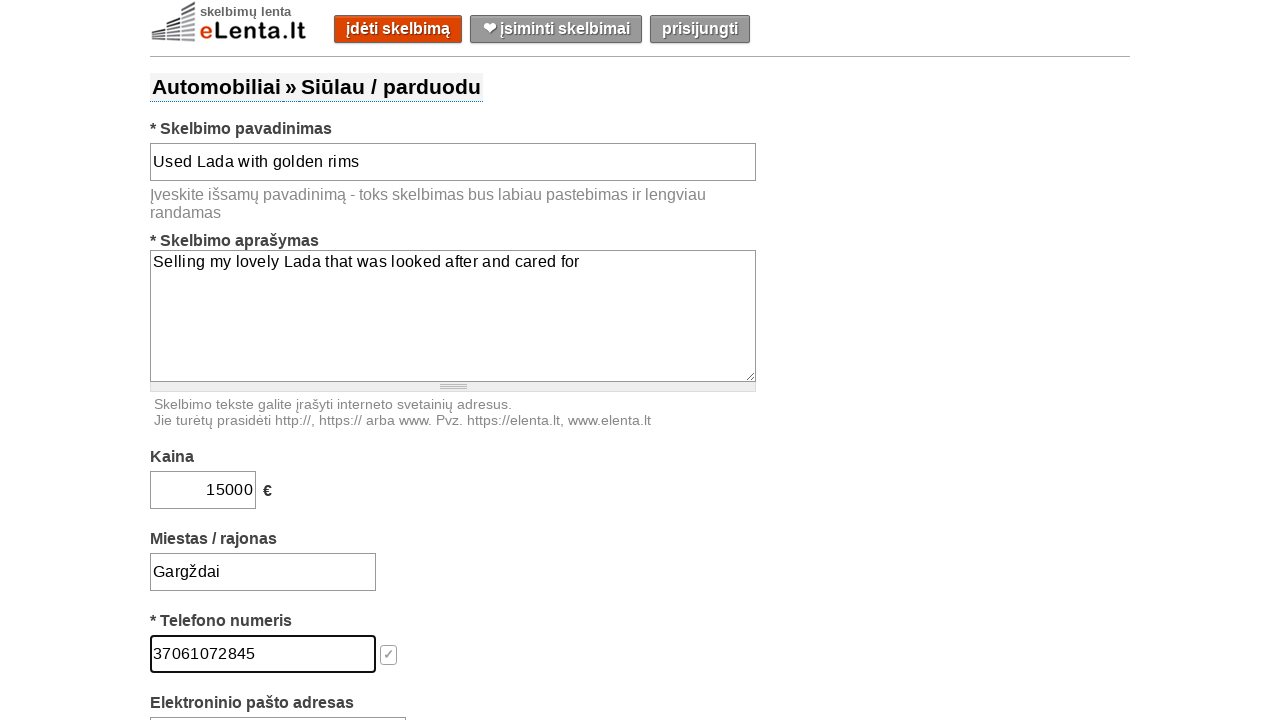

Filled email field with 256-character email address to test maximum length validation on #email
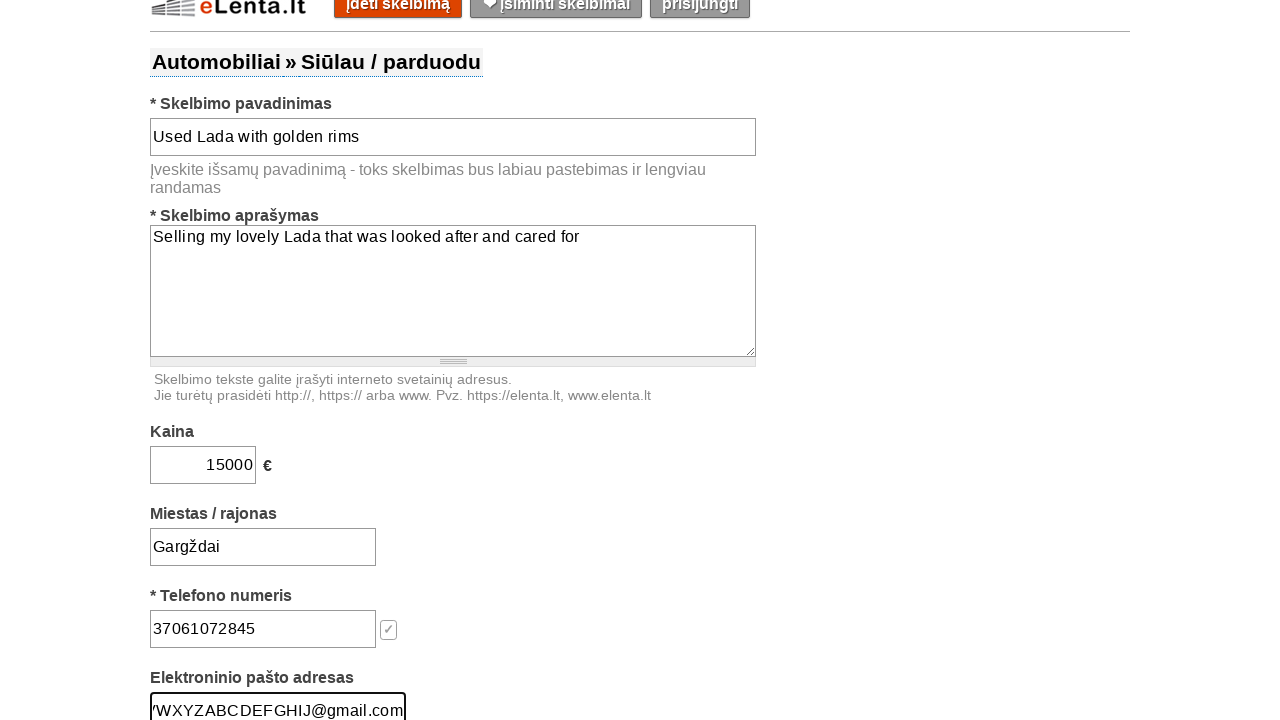

Clicked submit button to submit ad form with 256-character email at (659, 360) on #submit-button
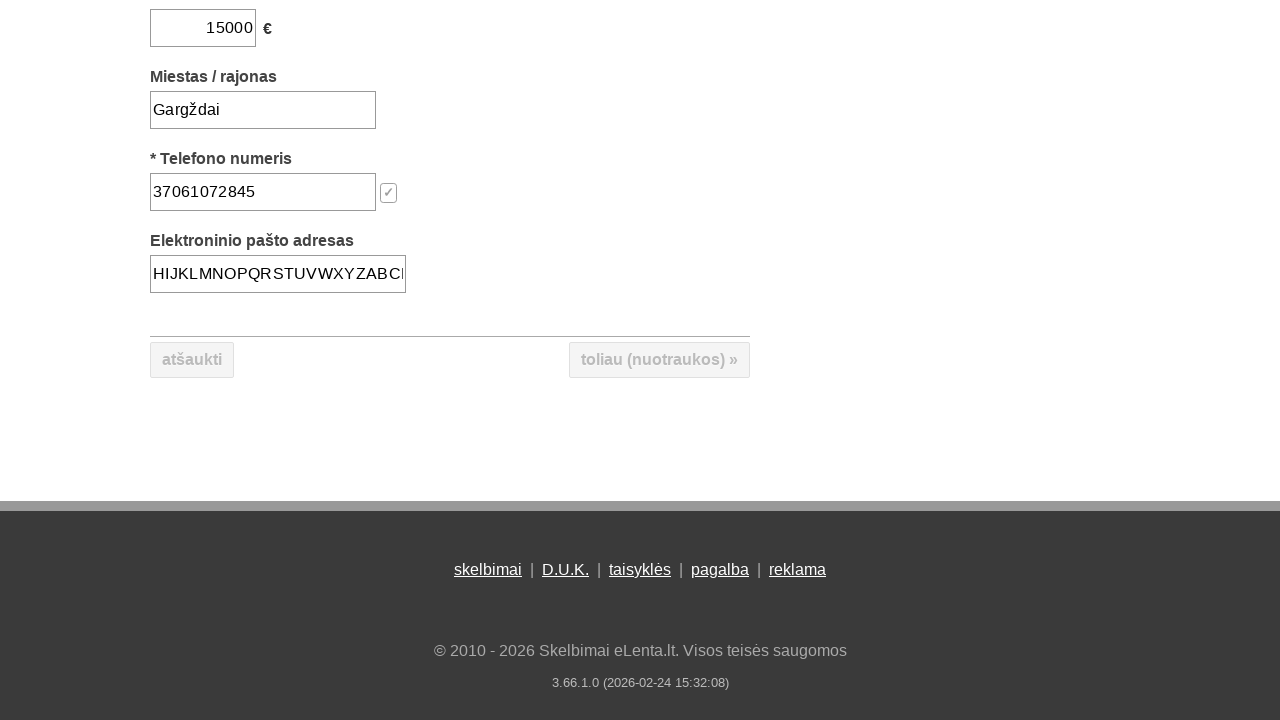

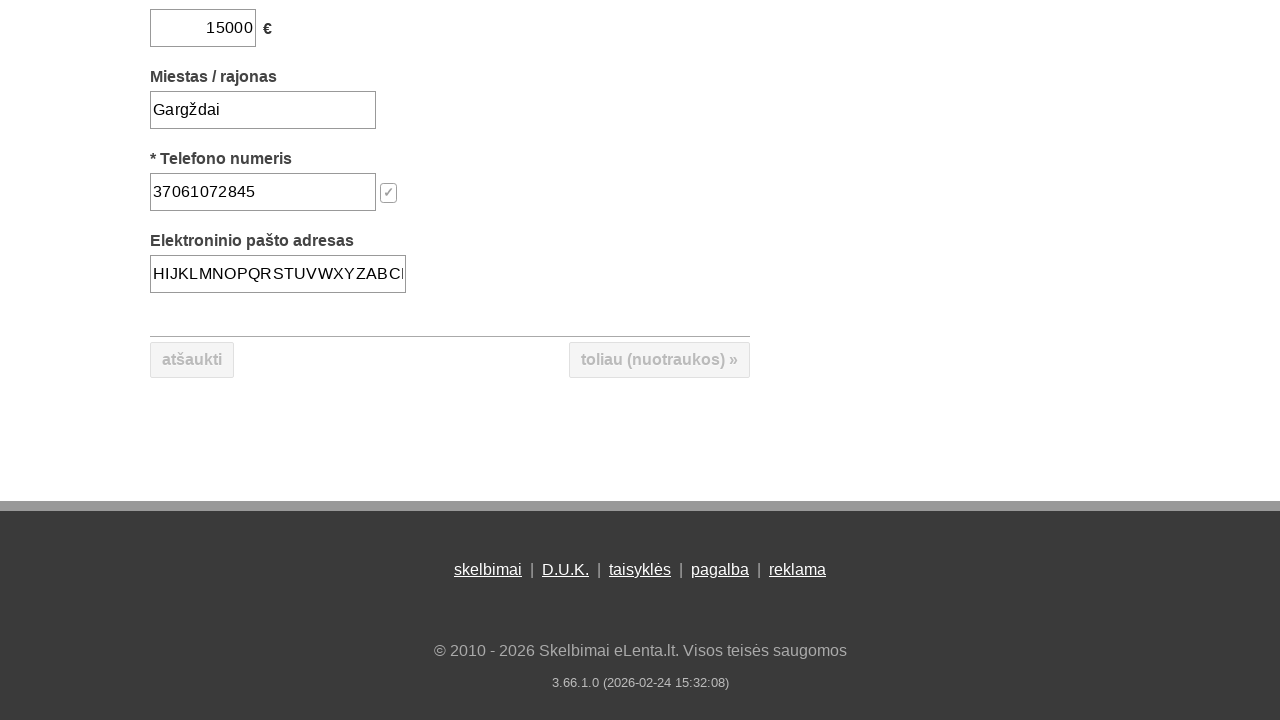